Tests drag and drop functionality by dragging an element from source to target location on the page

Starting URL: https://www.leafground.com/drag.xhtml

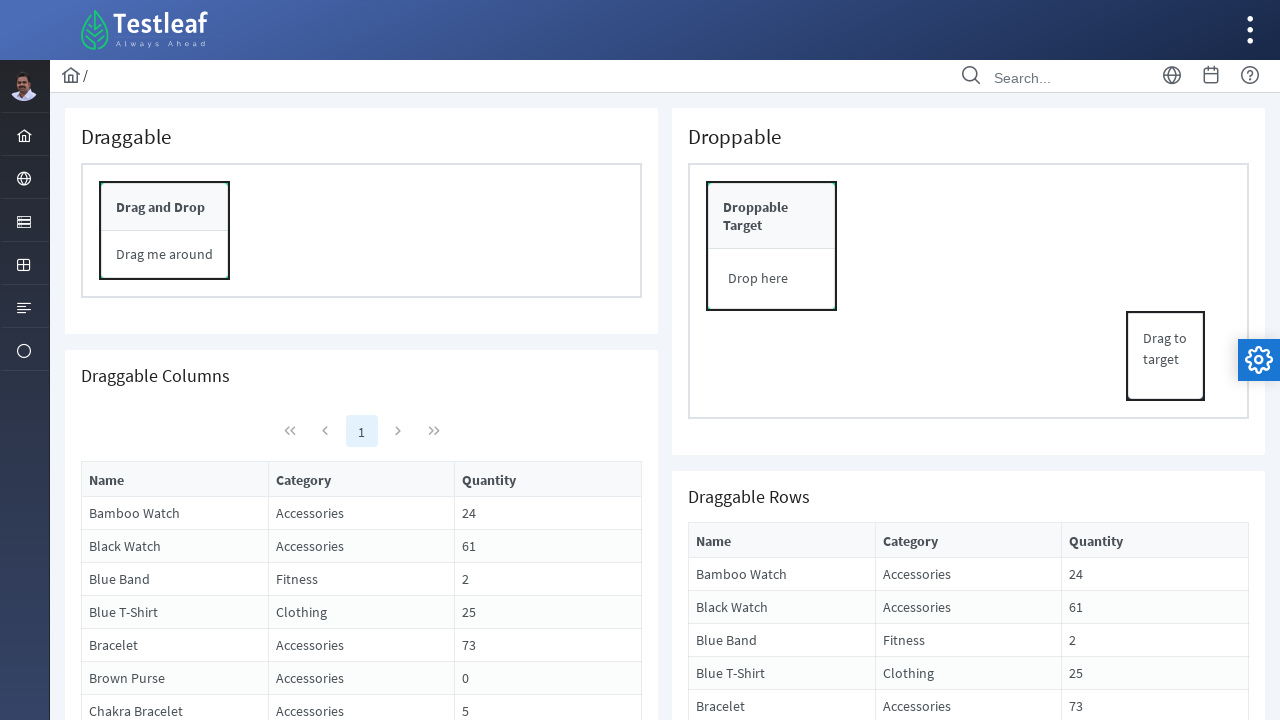

Waited for source element to be visible
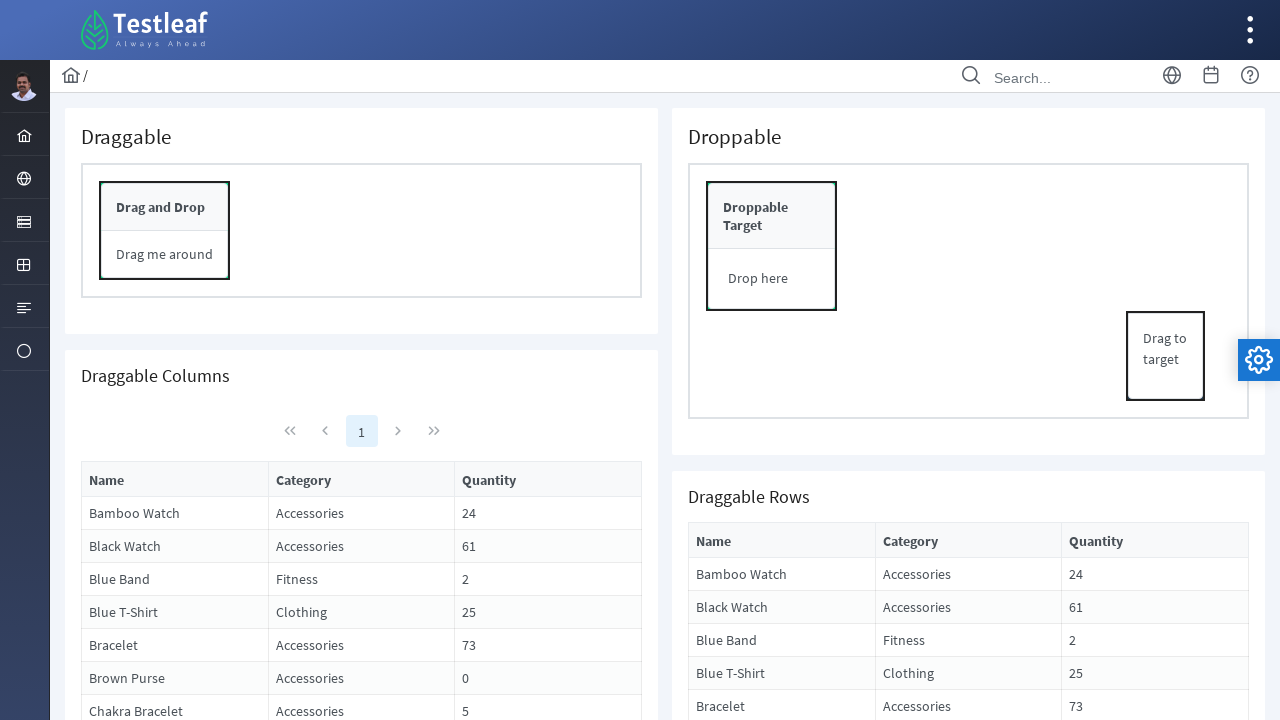

Waited for target element to be visible
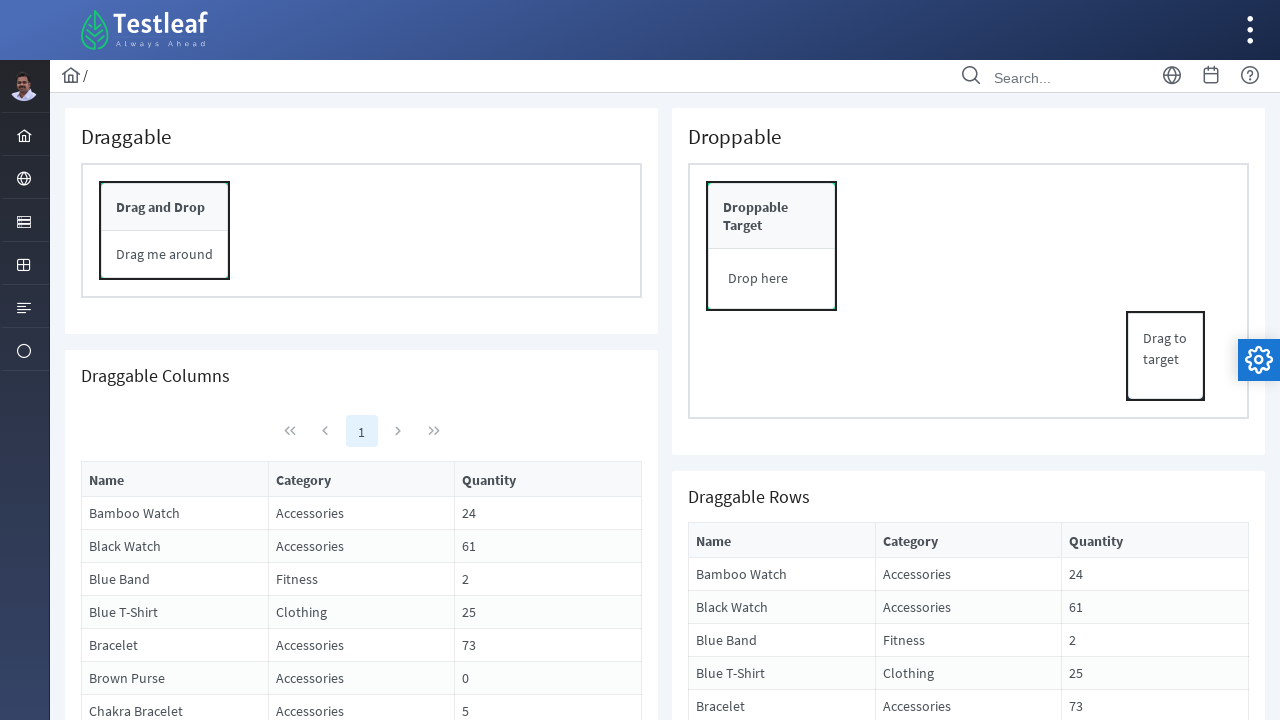

Located source element for drag operation
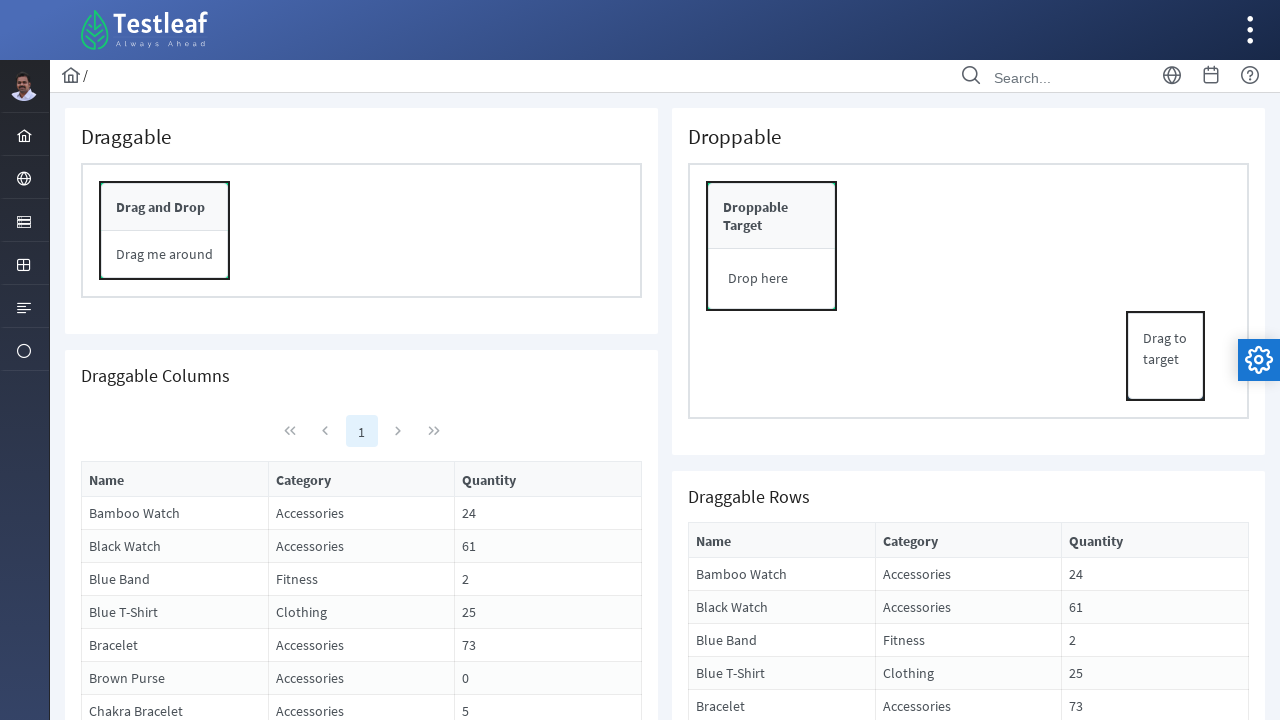

Located target element for drop operation
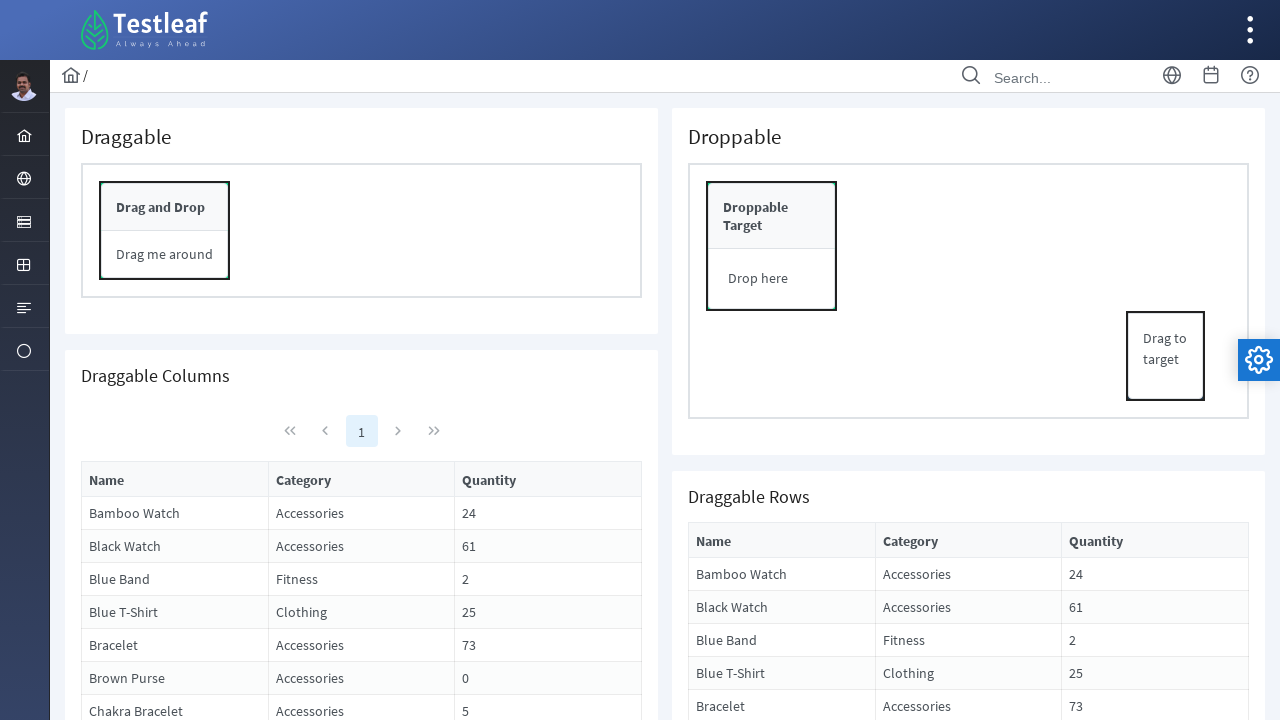

Dragged element from source to target location at (1165, 356)
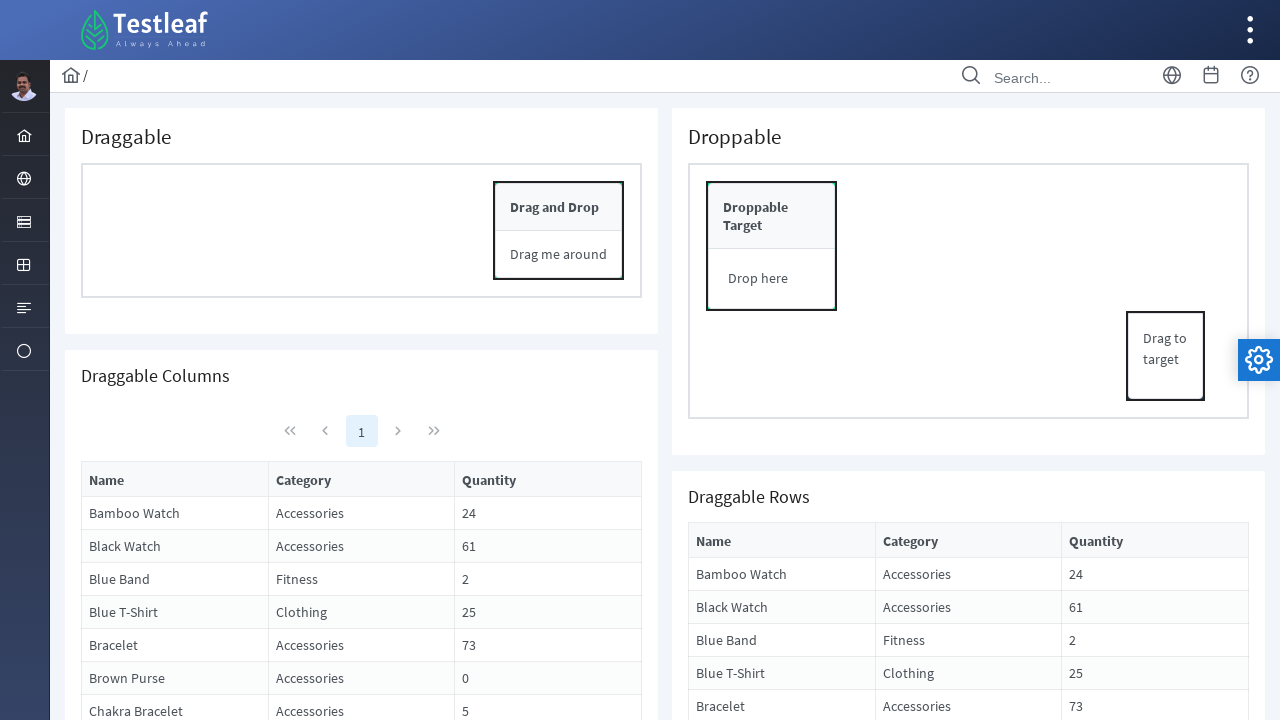

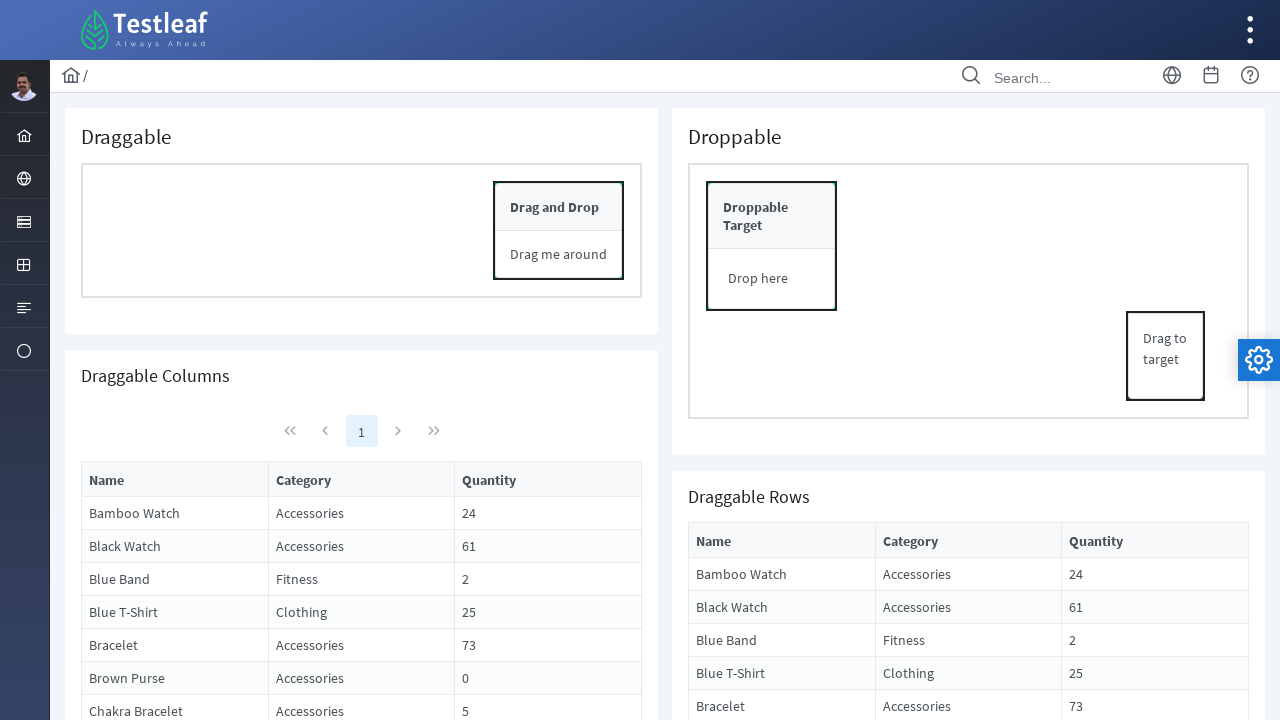